Navigates to a demo page and locates a button element on the page

Starting URL: https://SunInJuly.github.io/execute_script.html

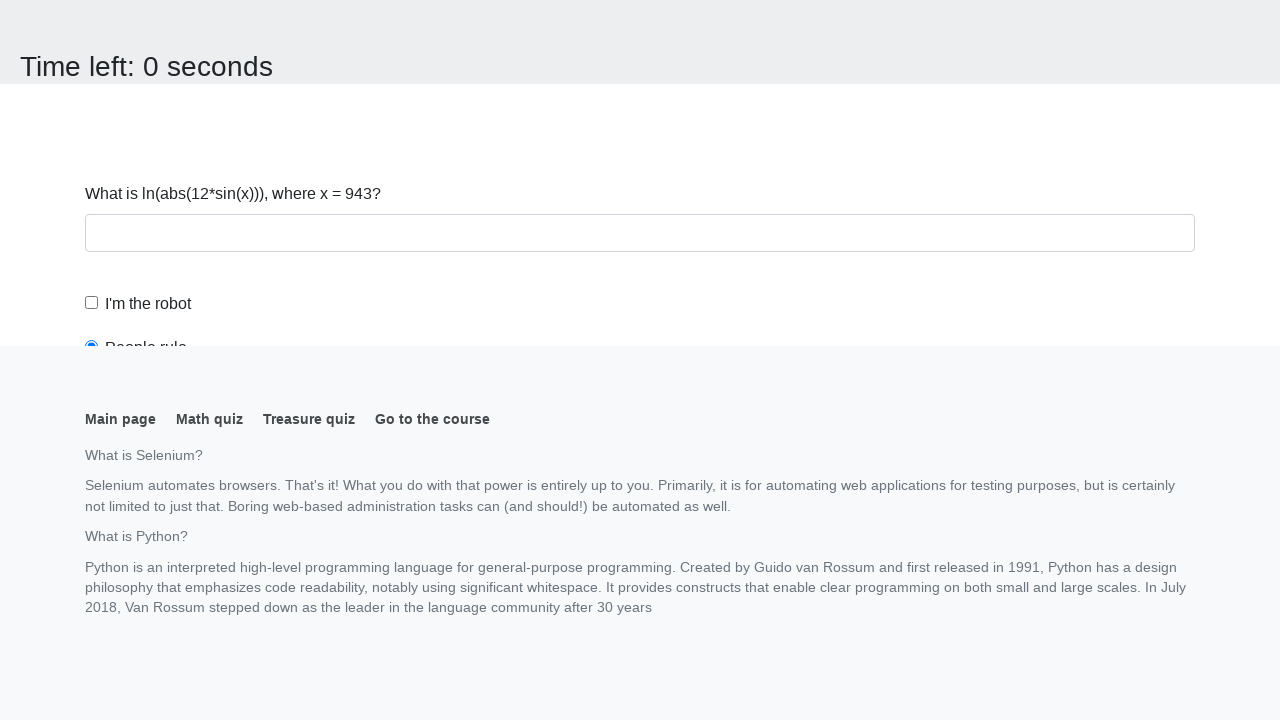

Waited for button element to load on the page
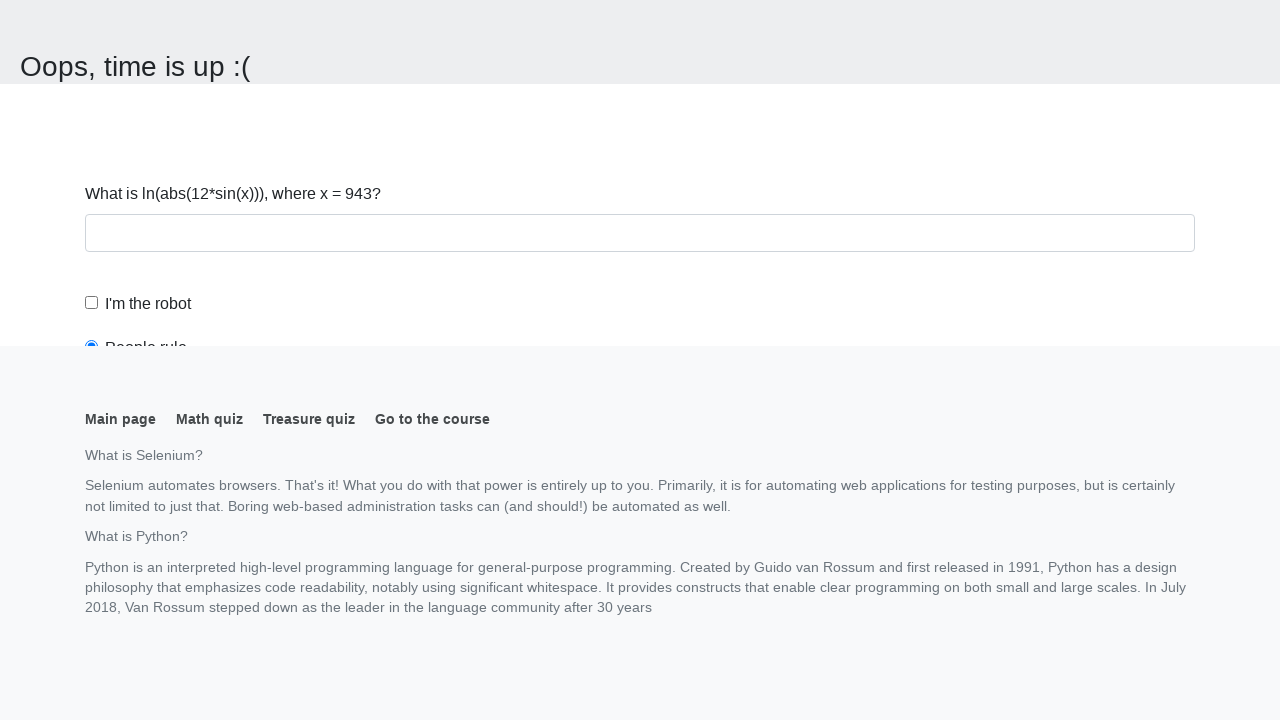

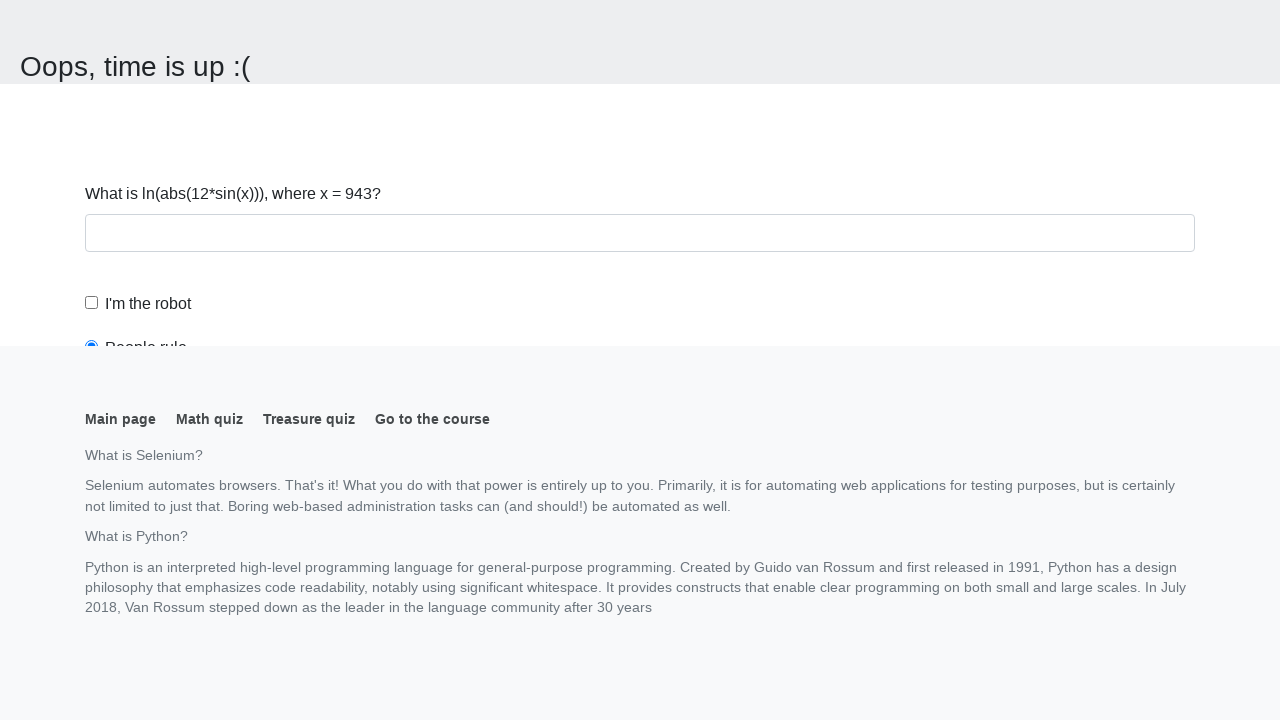